Tests registration form by filling in first name, last name, and email fields, then submitting and verifying success message

Starting URL: http://suninjuly.github.io/registration1.html

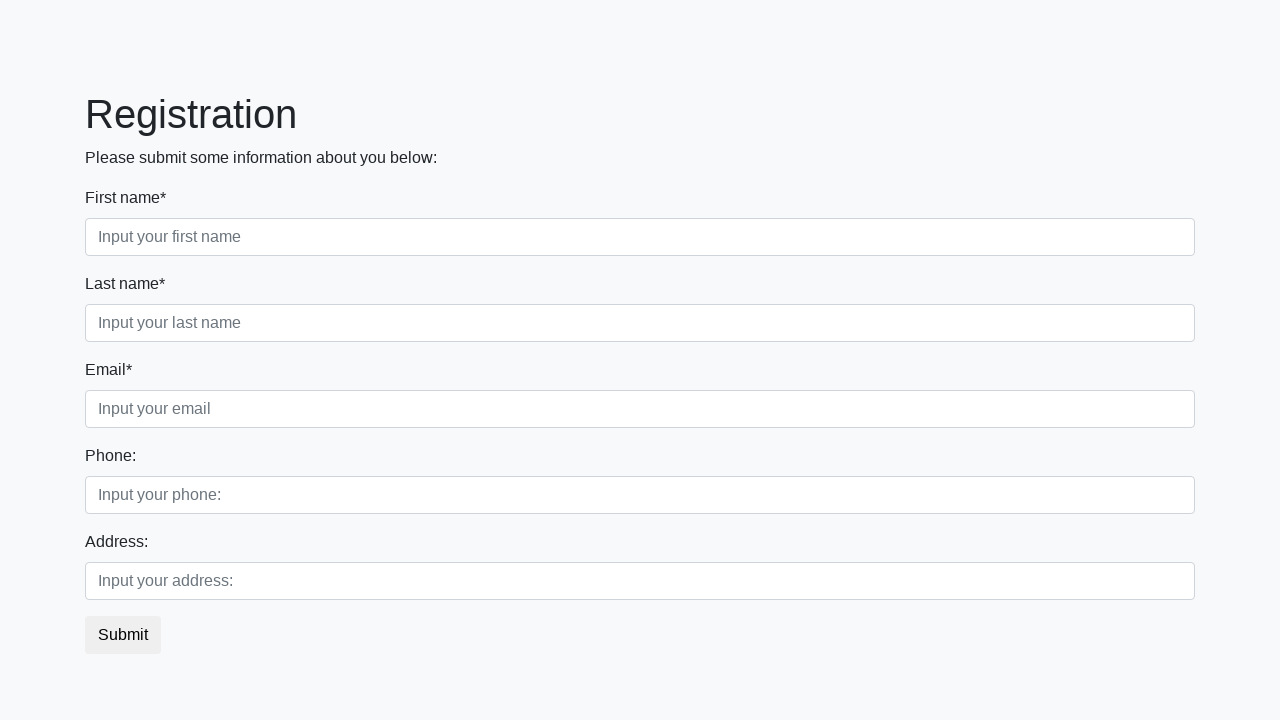

Filled first name field with 'Ivan' on .first_block .first
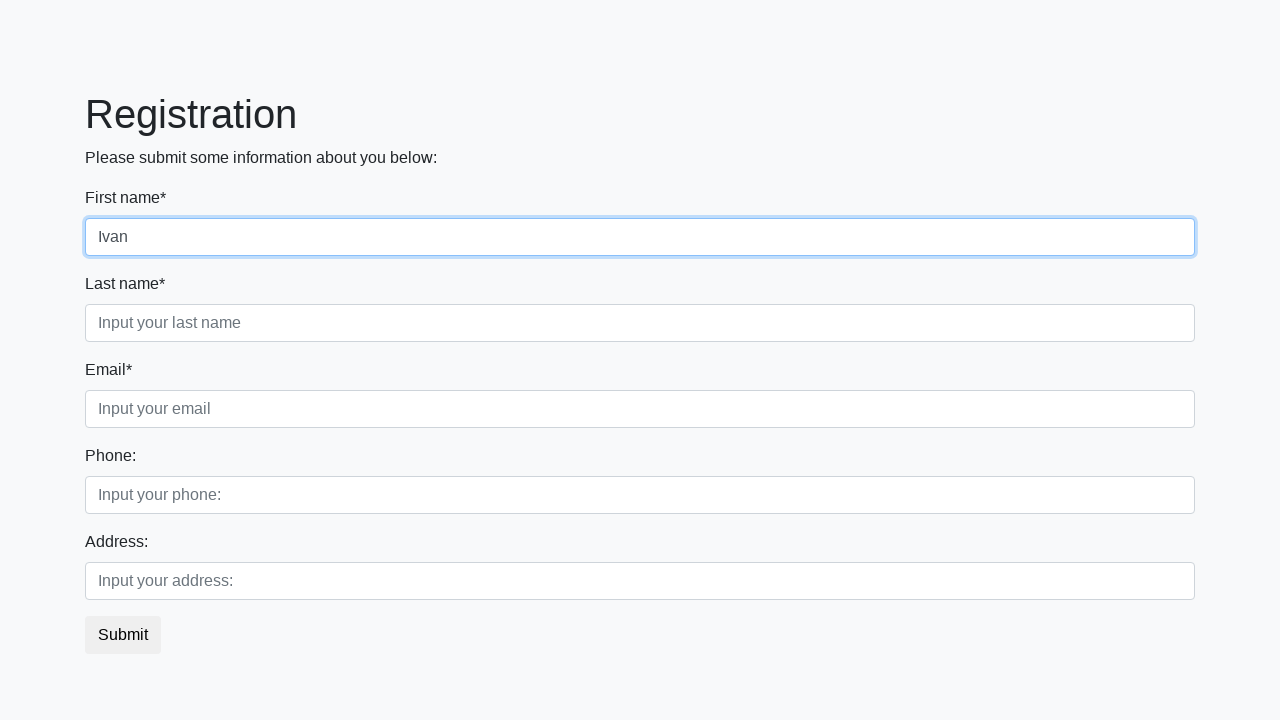

Filled last name field with 'Ivanov' on .first_block .second
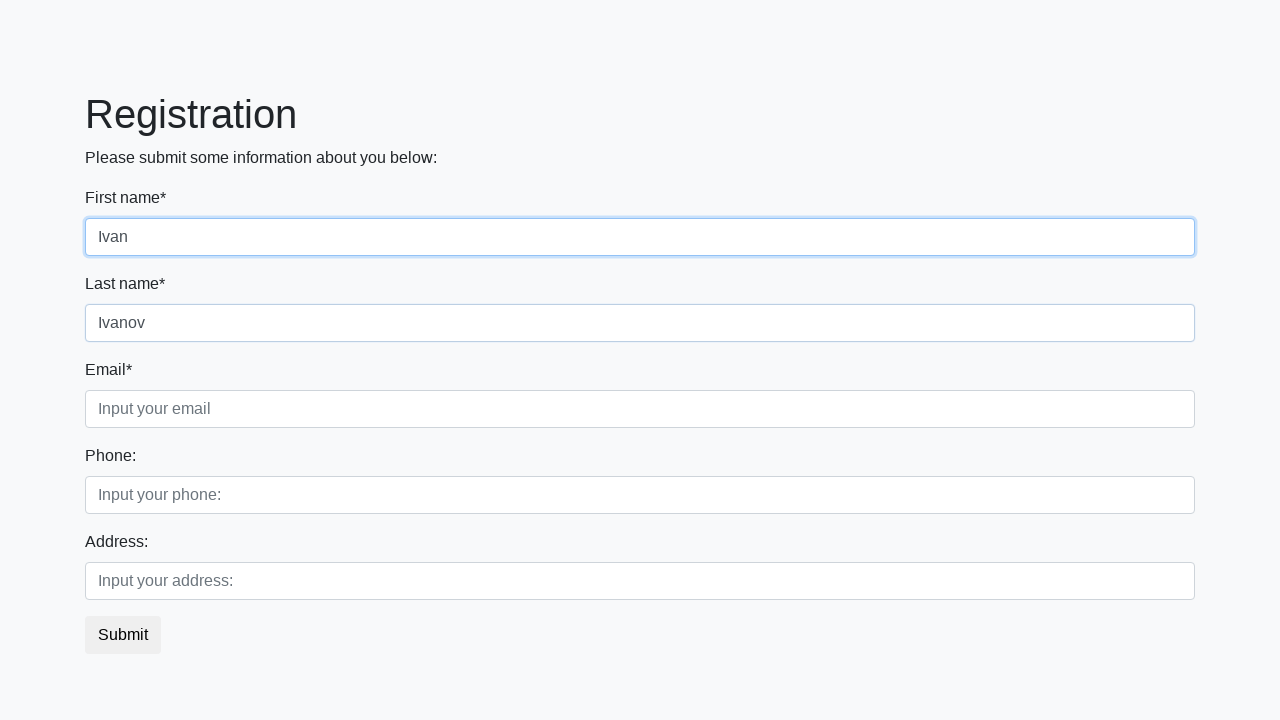

Filled email field with 'Ivan@gmail.com' on .first_block .third
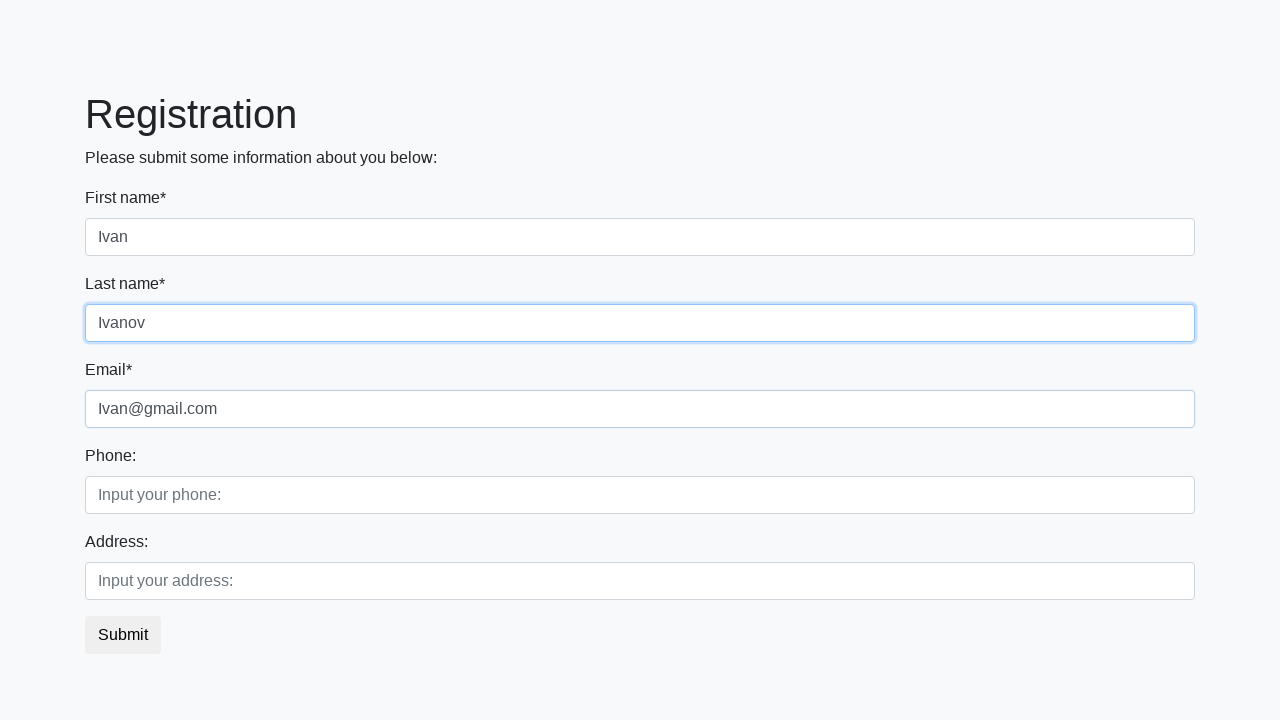

Clicked registration submit button at (123, 635) on button.btn
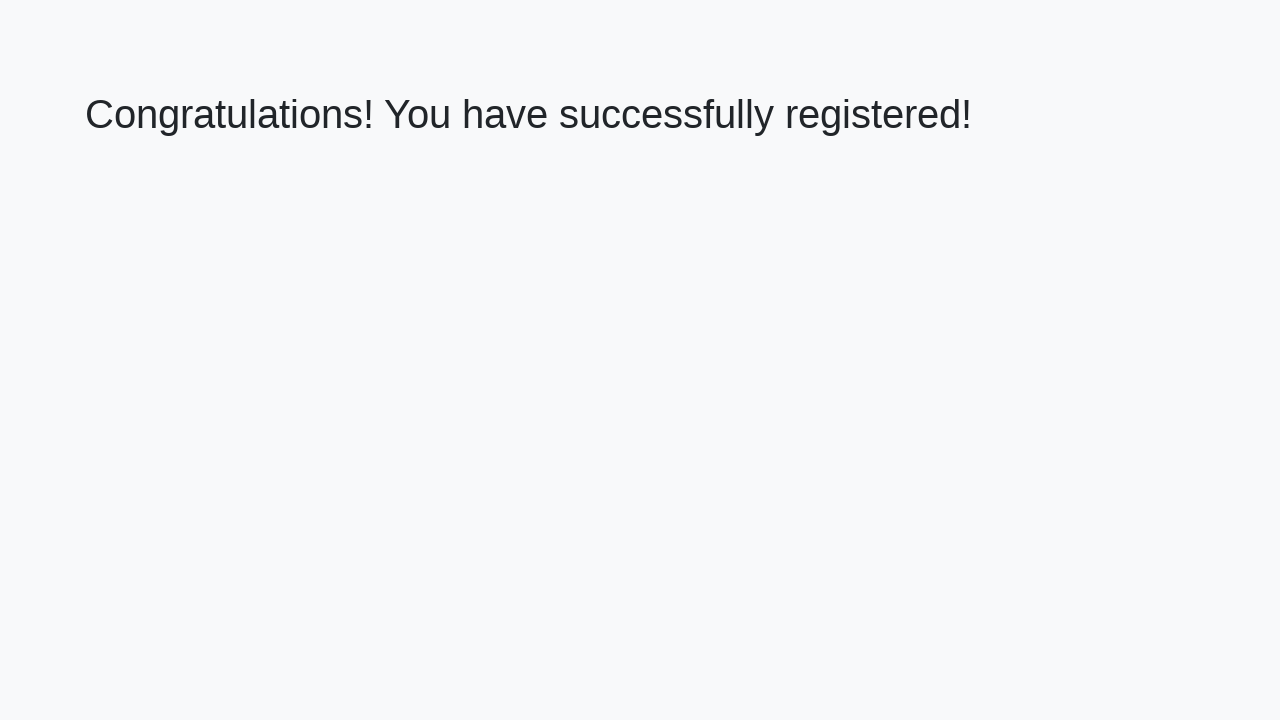

Success message heading loaded
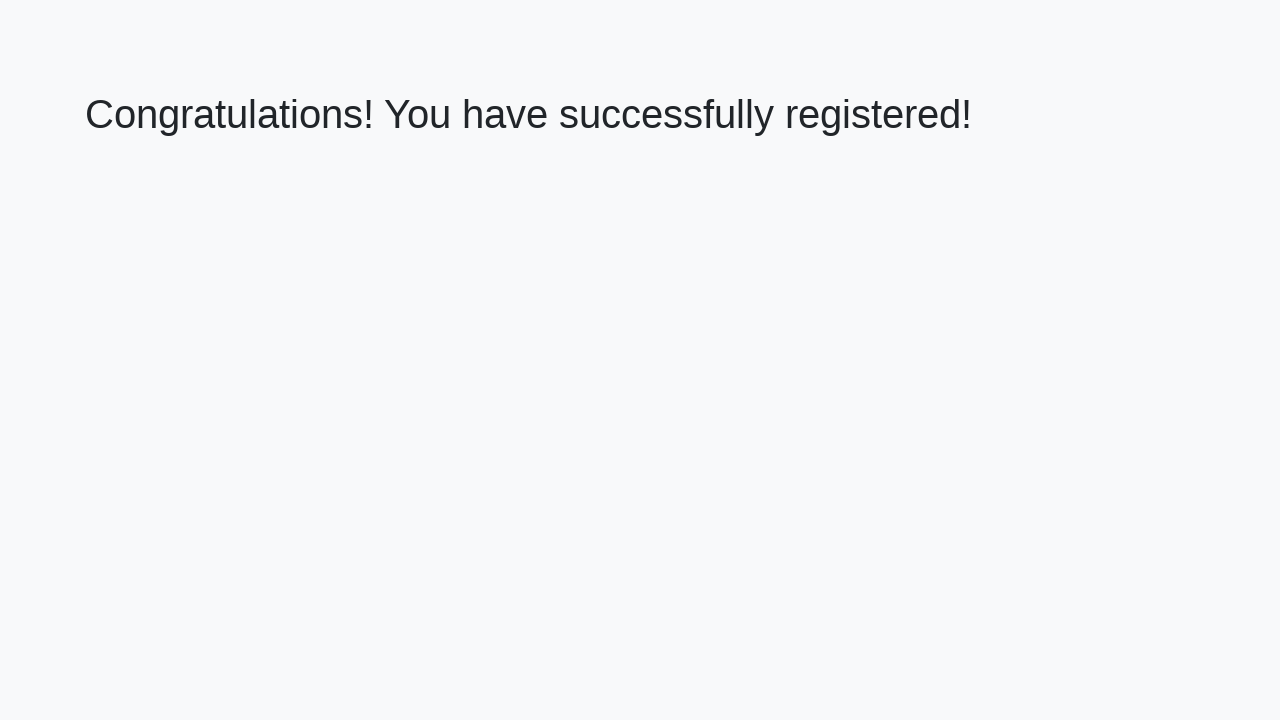

Retrieved success message text: 'Congratulations! You have successfully registered!'
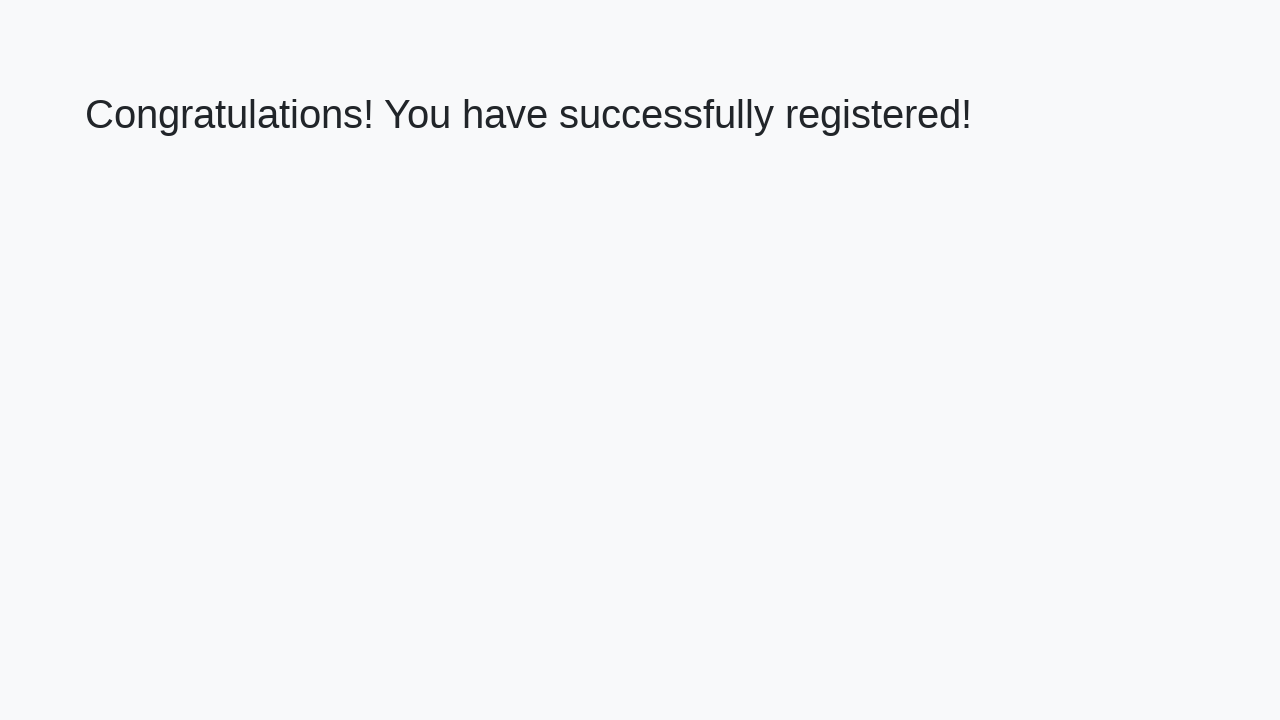

Verified success message matches expected text
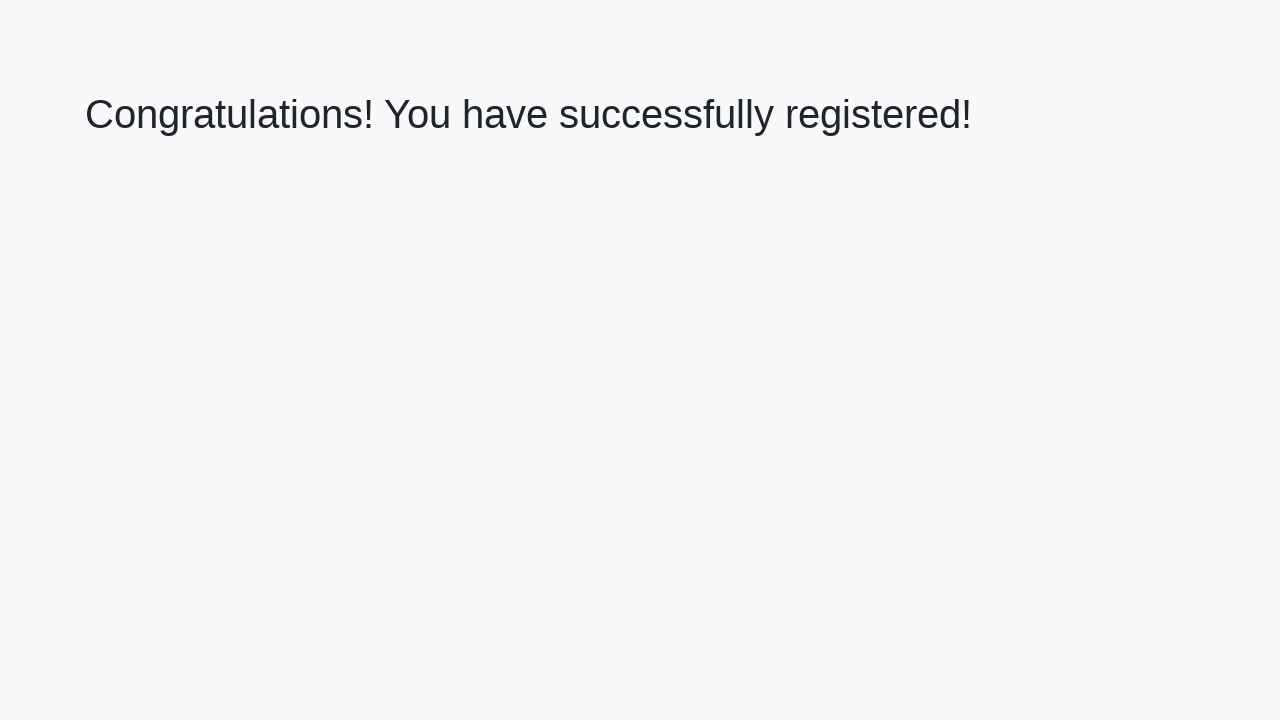

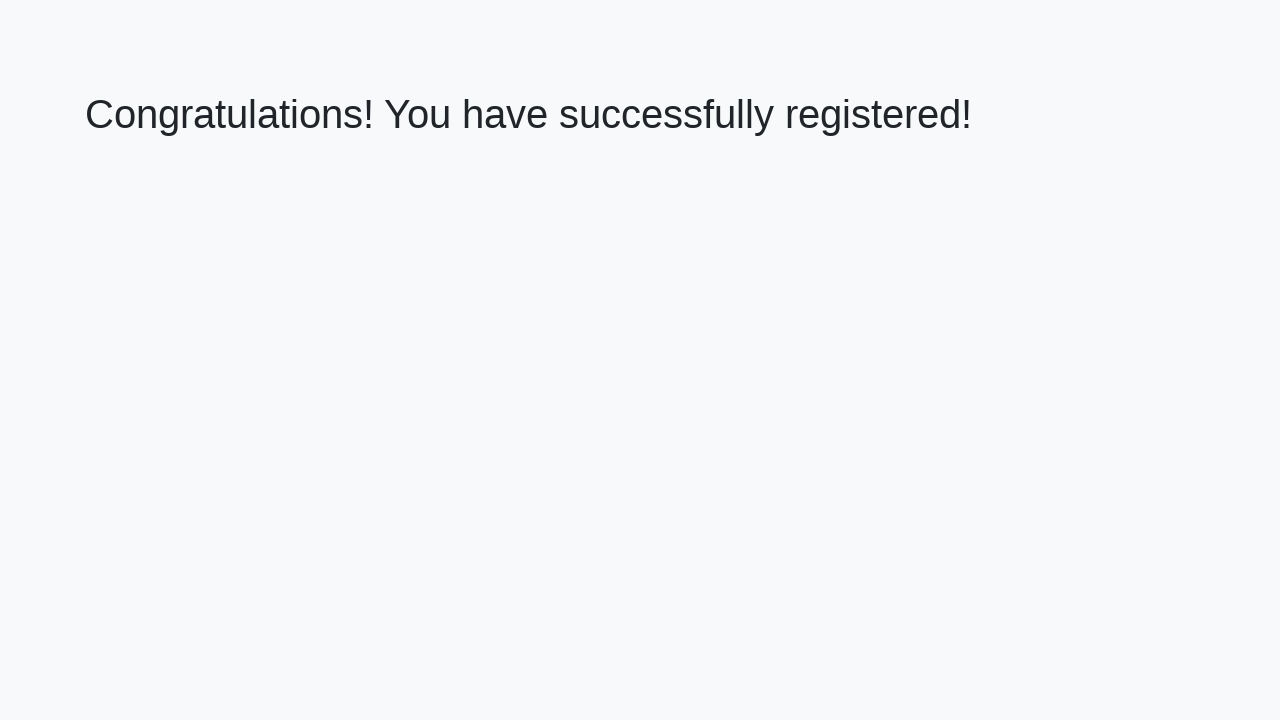